Tests the search functionality on python.org by entering "pycon" as a search query and submitting the form to verify search results are returned.

Starting URL: https://www.python.org

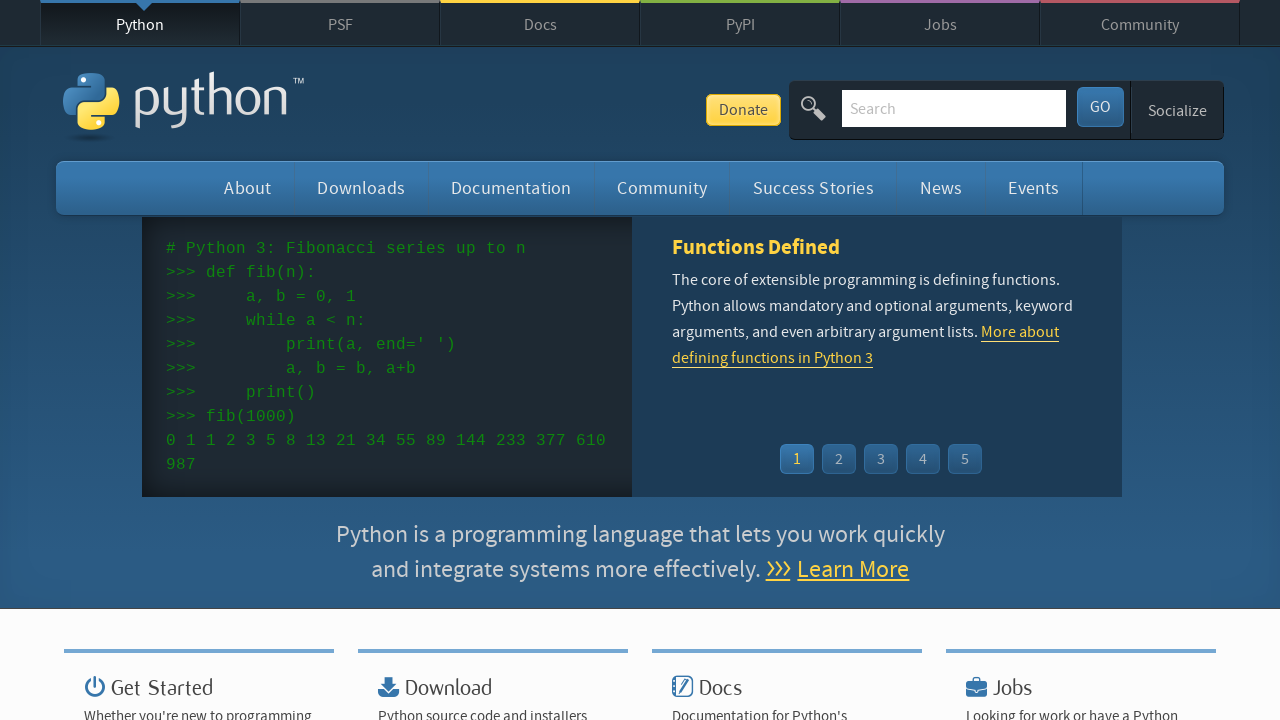

Verified page title contains 'Python'
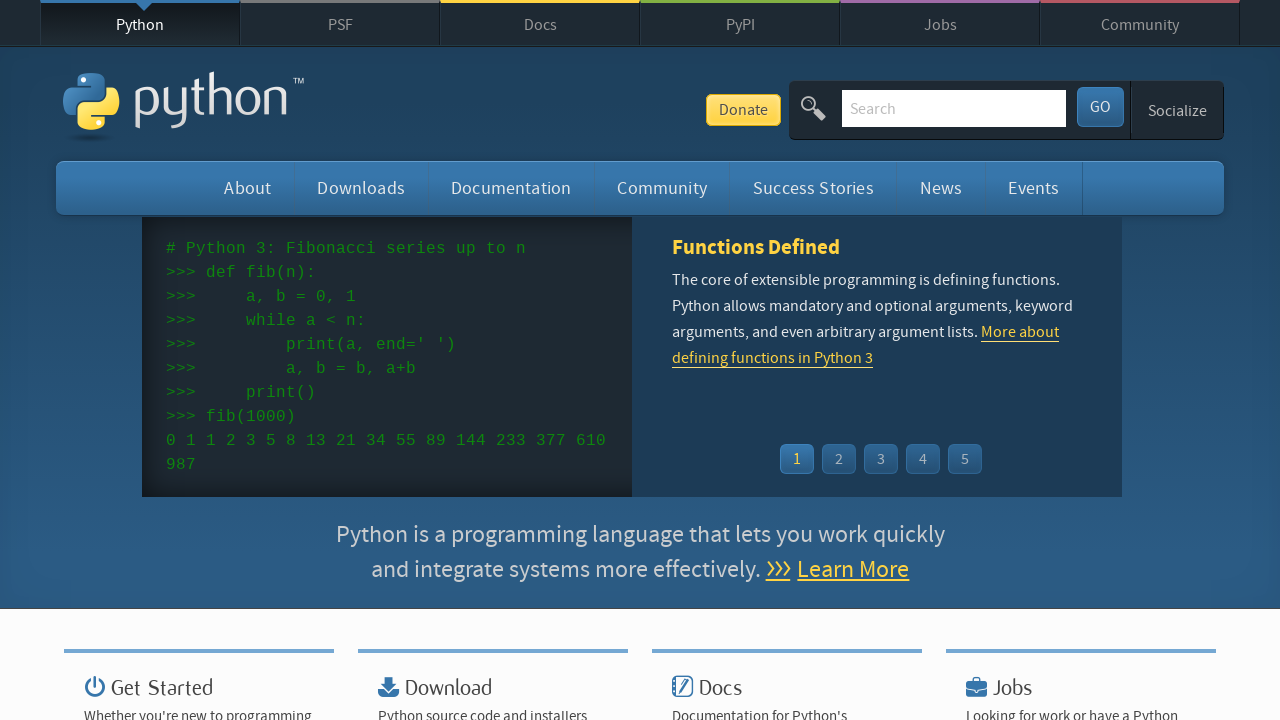

Filled search box with 'pycon' on input[name='q']
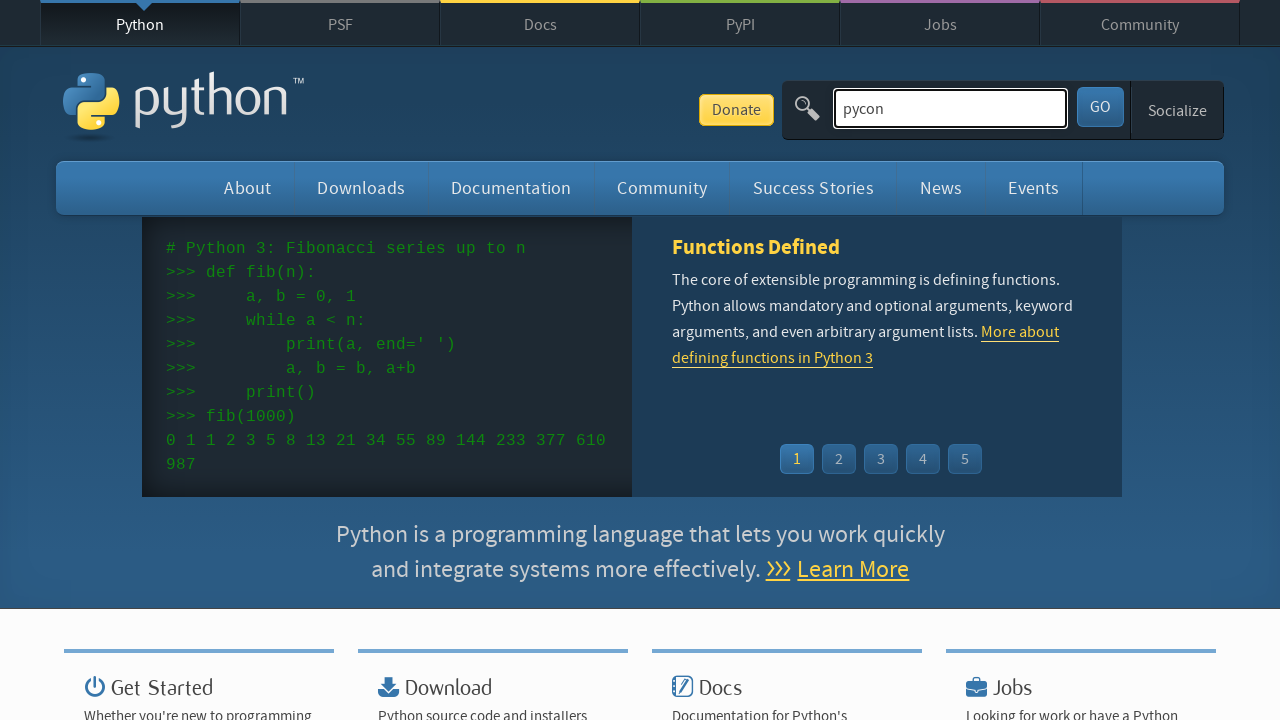

Pressed Enter to submit search query on input[name='q']
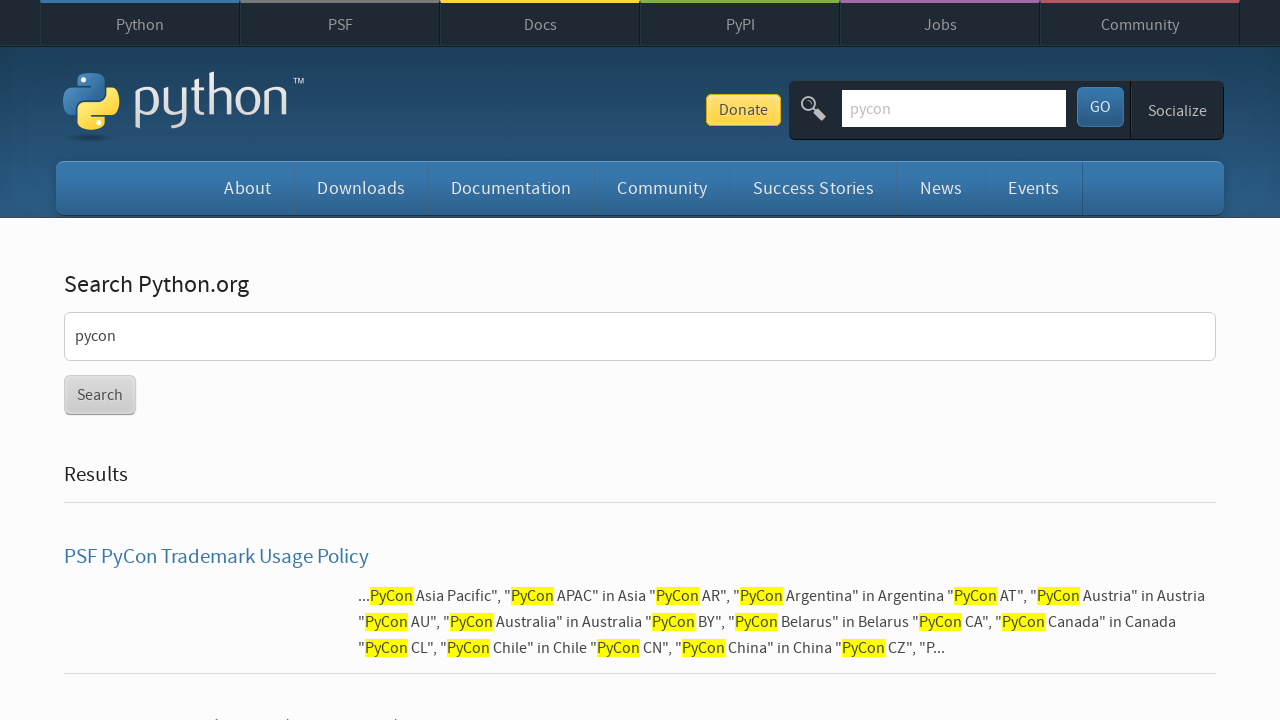

Waited for search results page to load
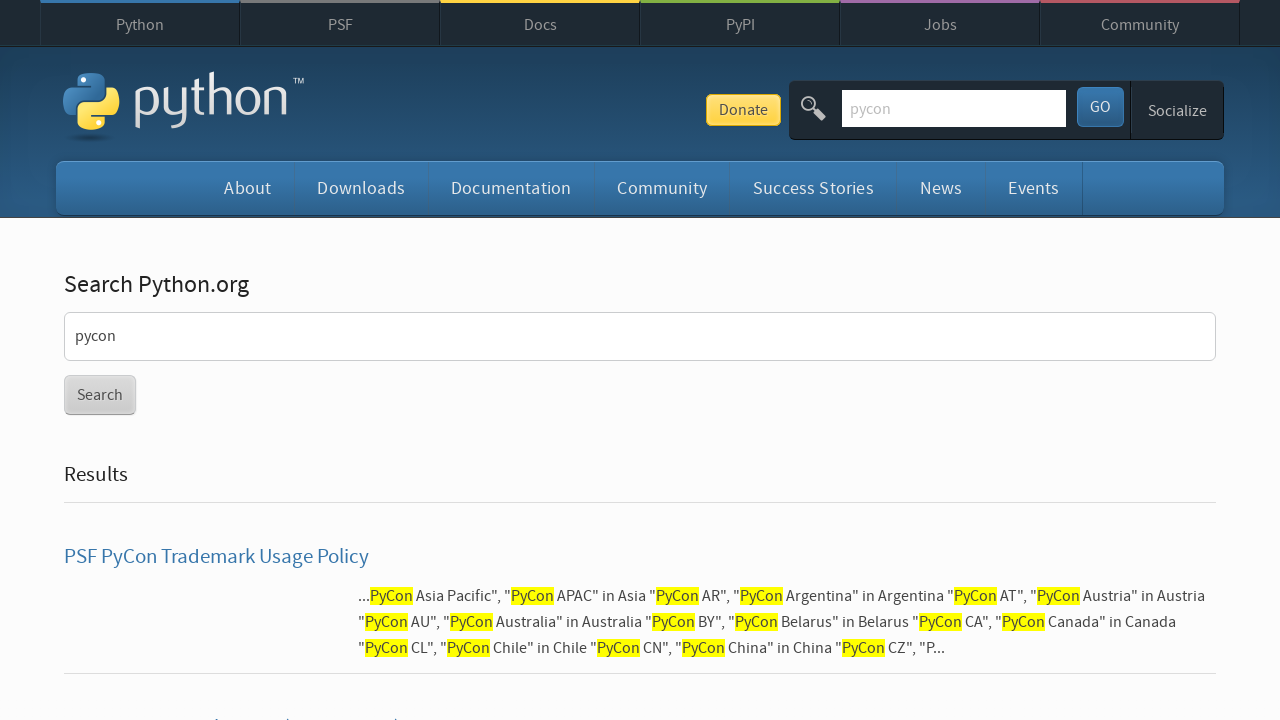

Verified search results were returned (no 'No results found' message)
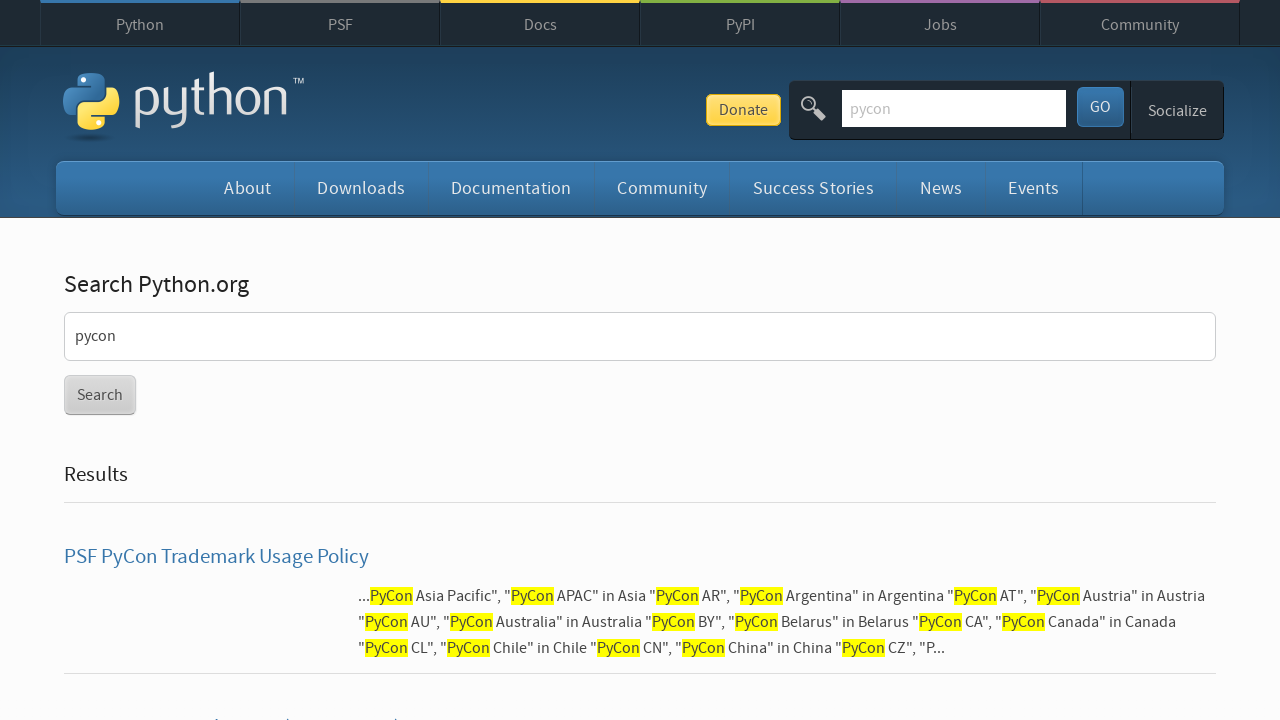

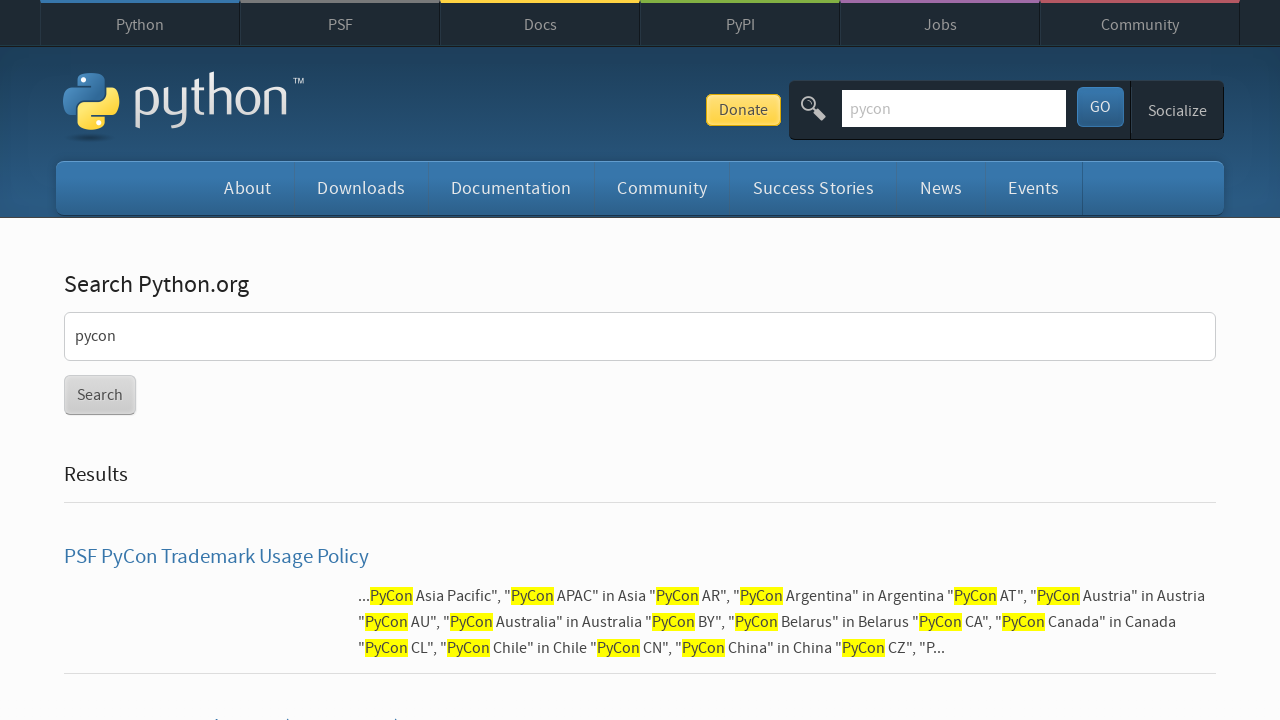